Tests nested frames navigation by clicking into Nested Frames page and switching between frame levels

Starting URL: https://the-internet.herokuapp.com/frames

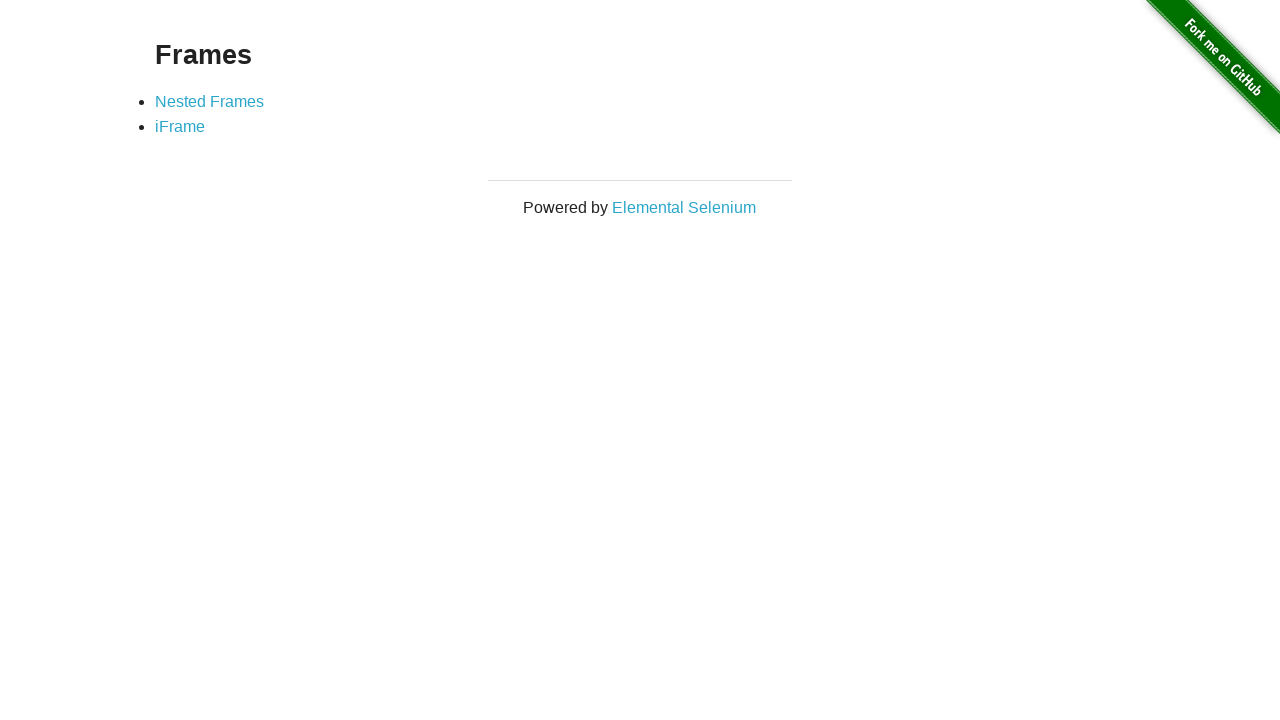

Clicked on Nested Frames link at (210, 101) on text=Nested Frames
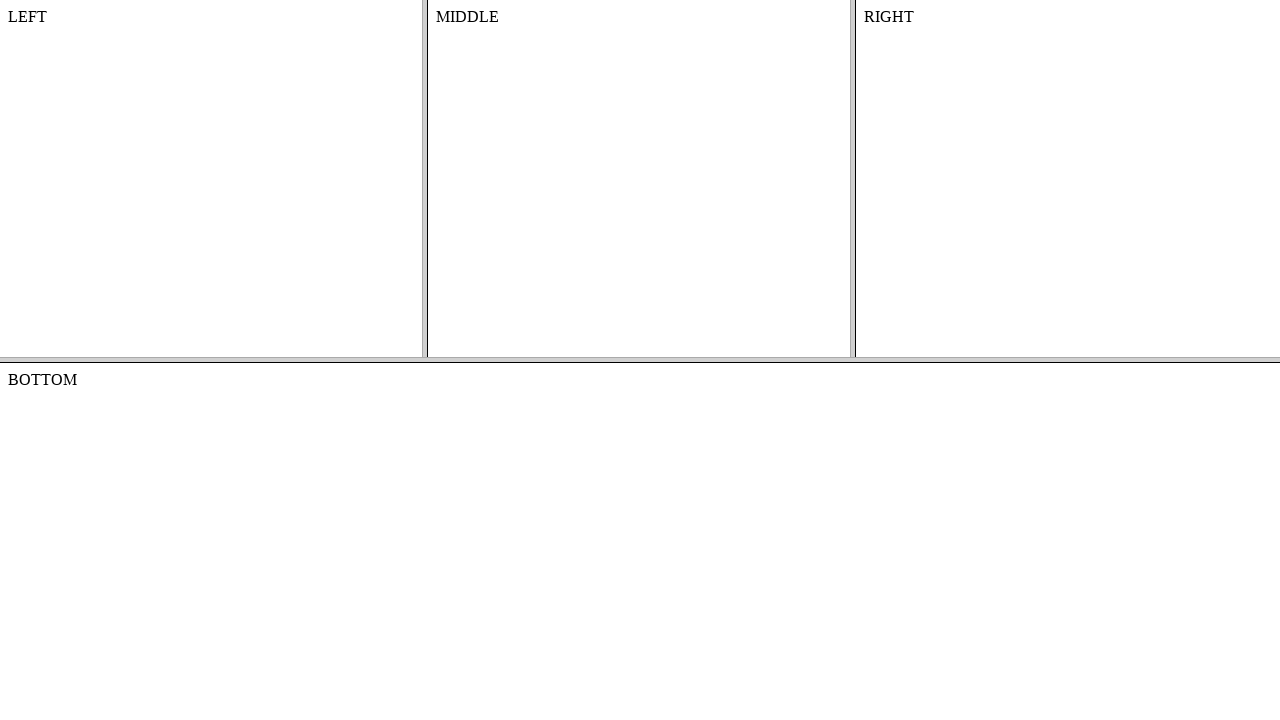

Located top frame
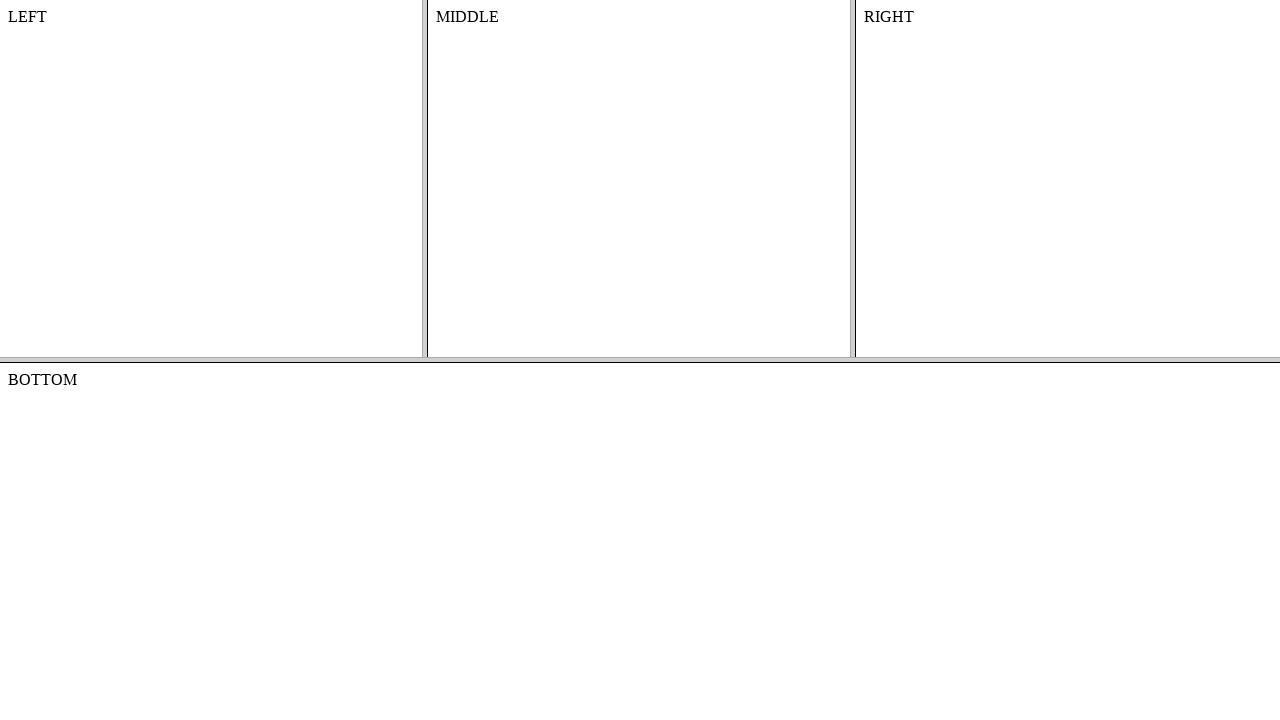

Located left frame within top frame
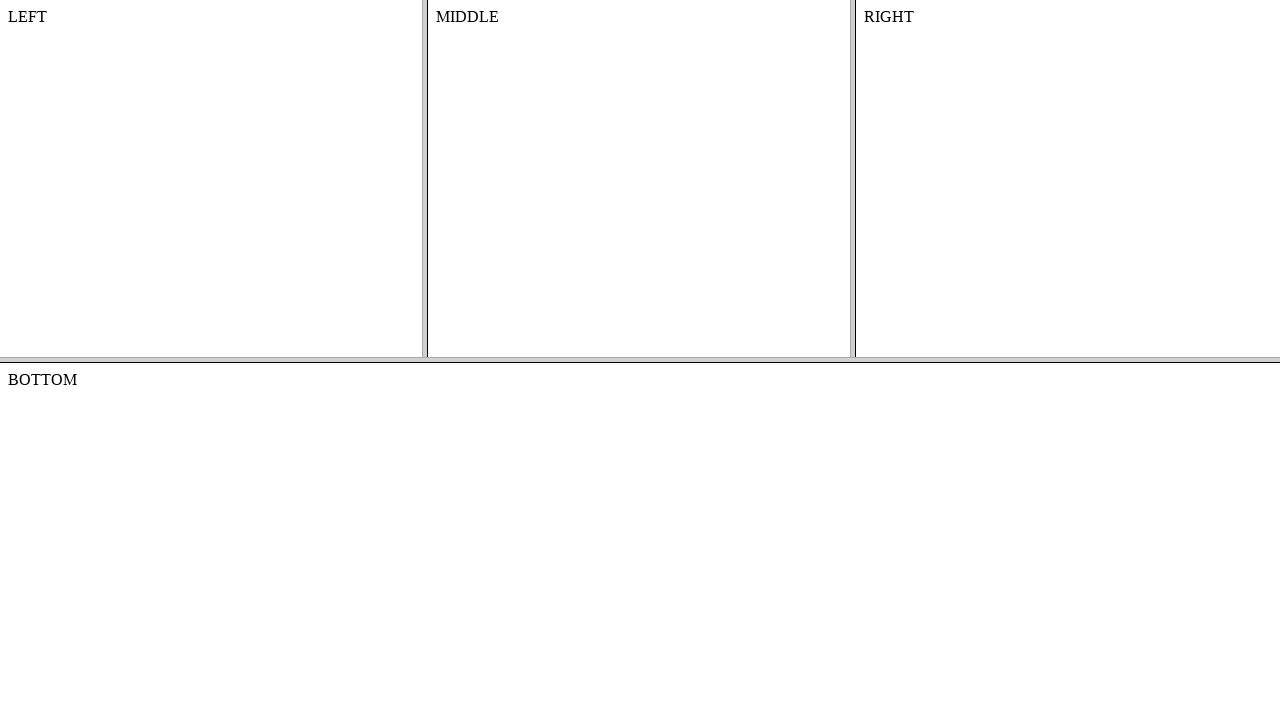

Verified left frame content is accessible
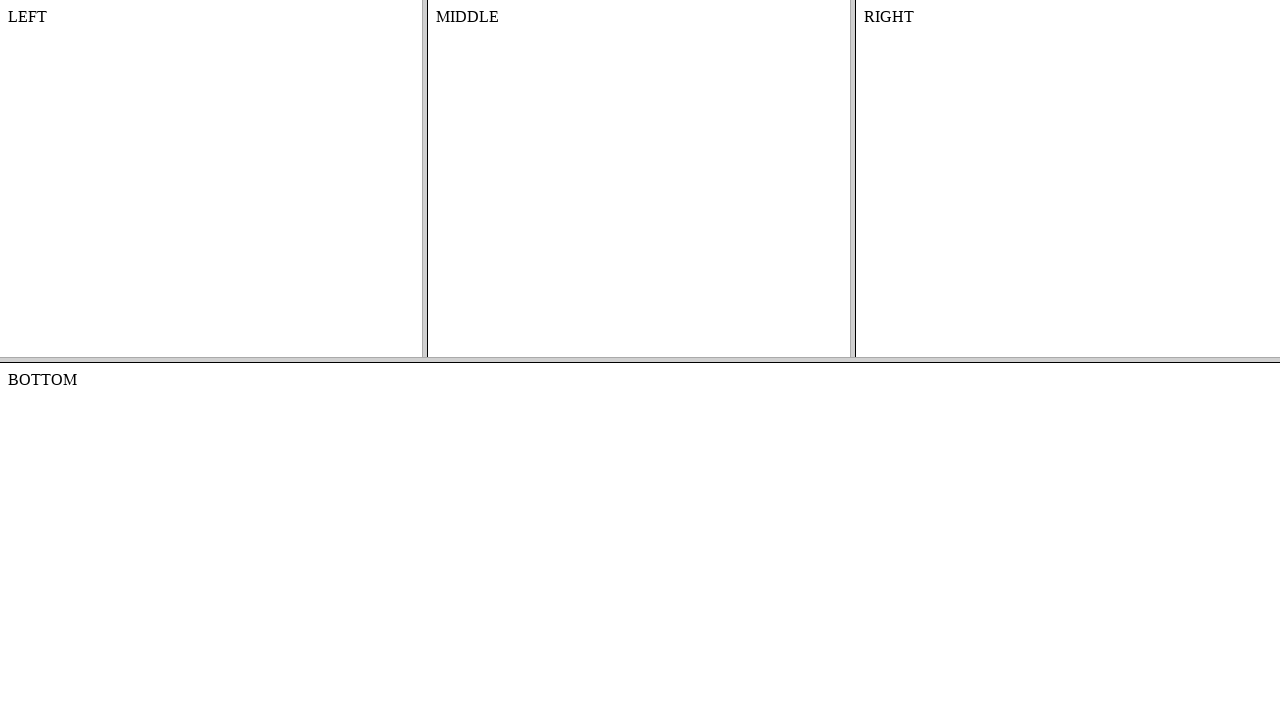

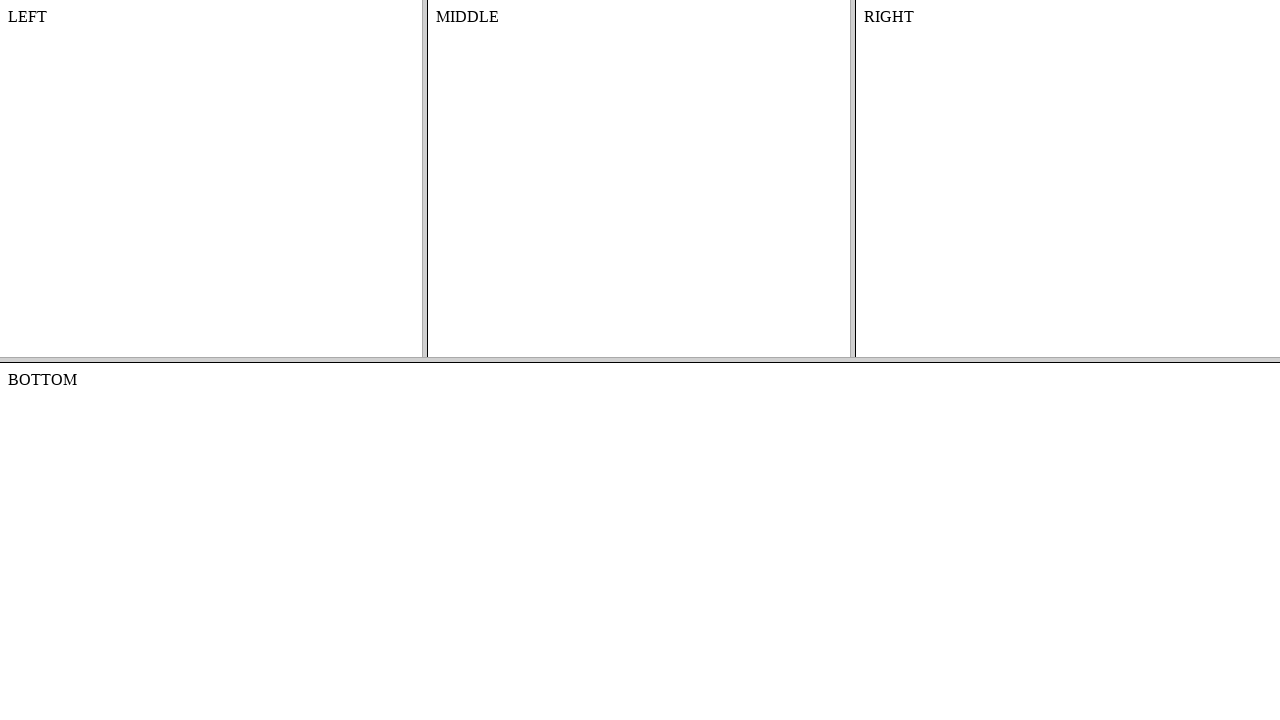